Loads the Huel UK homepage and verifies the page has loaded successfully.

Starting URL: https://uk.huel.com

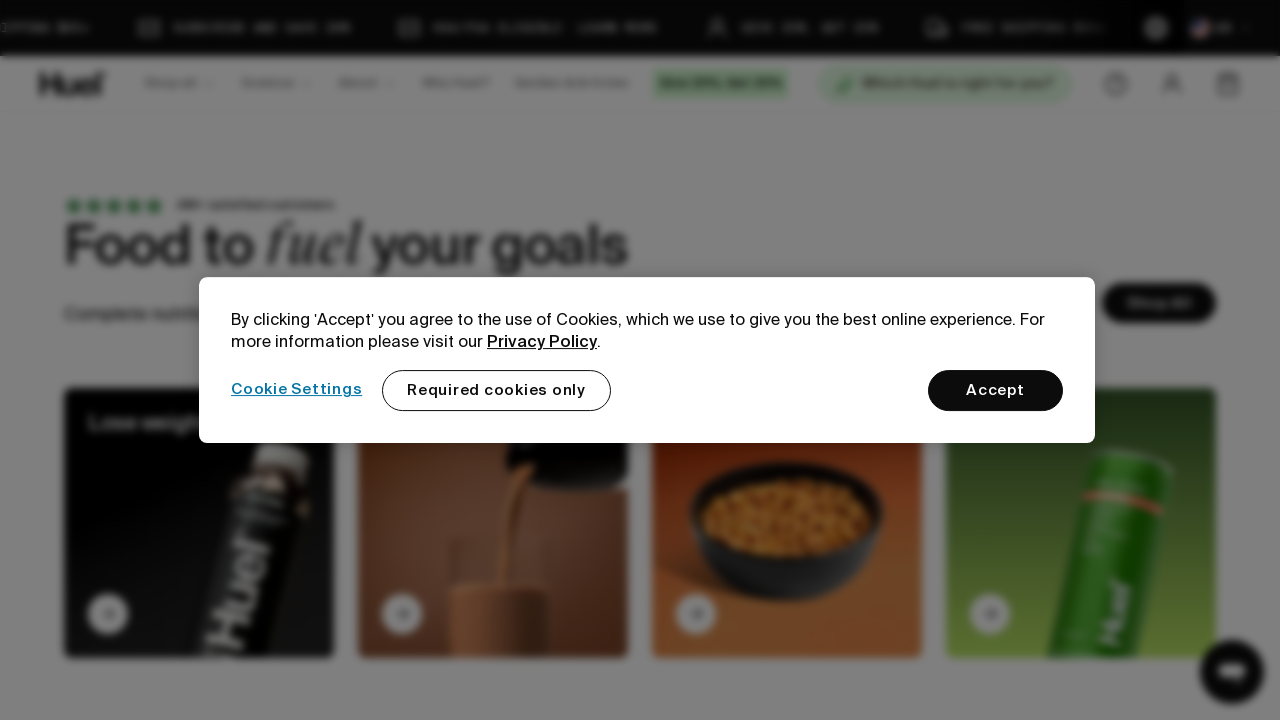

Waited for Huel UK homepage to reach domcontentloaded state
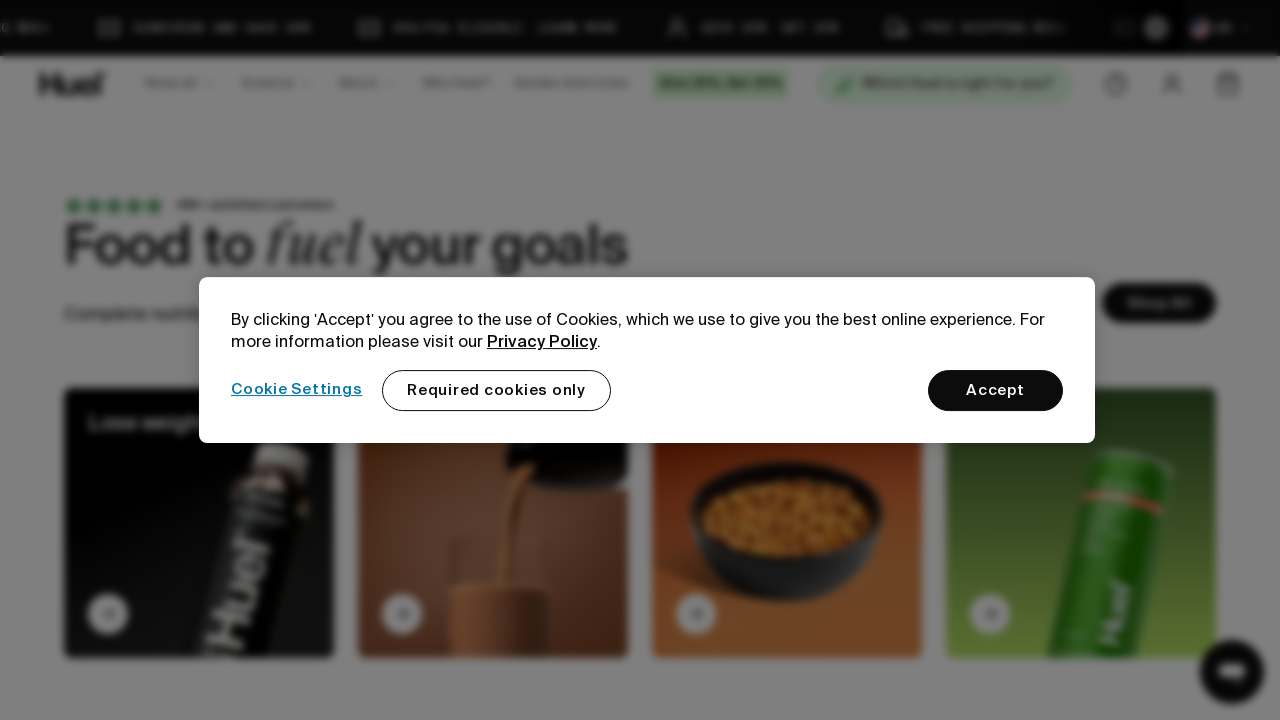

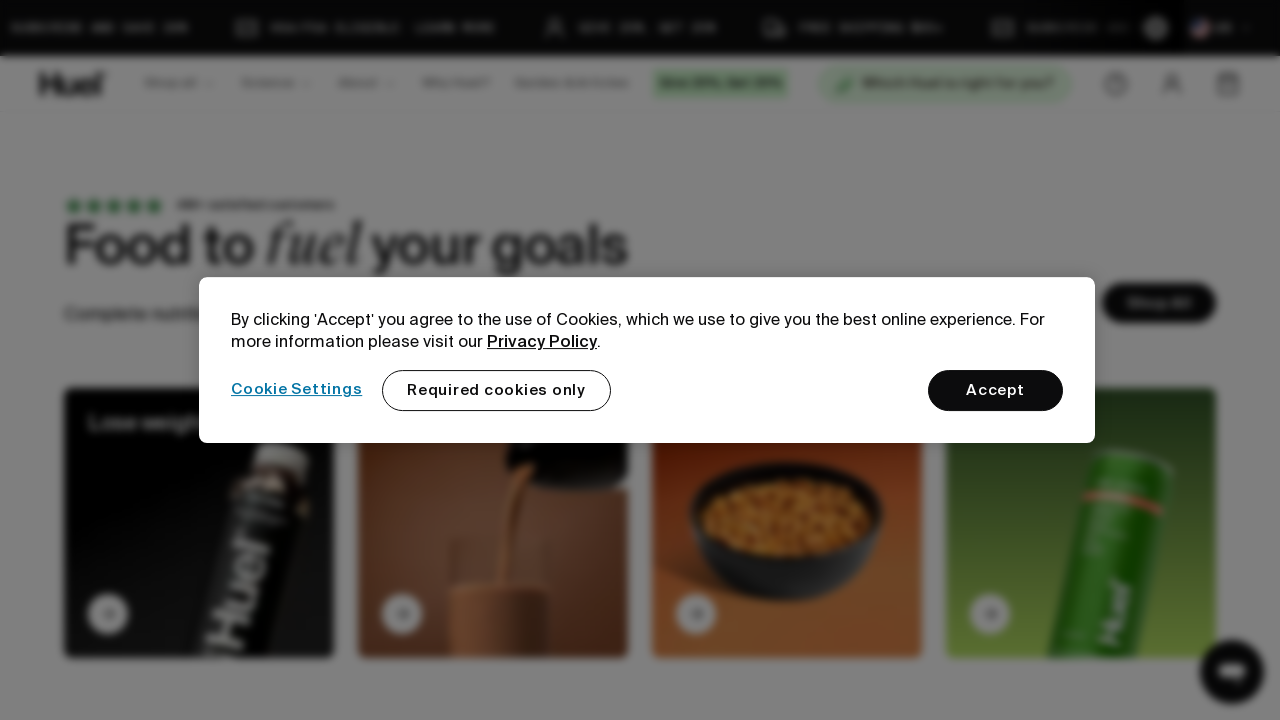